Tests a jQuery dropdown combo tree component by clicking to open the dropdown and selecting a specific option from the list

Starting URL: https://www.jqueryscript.net/demo/Drop-Down-Combo-Tree/

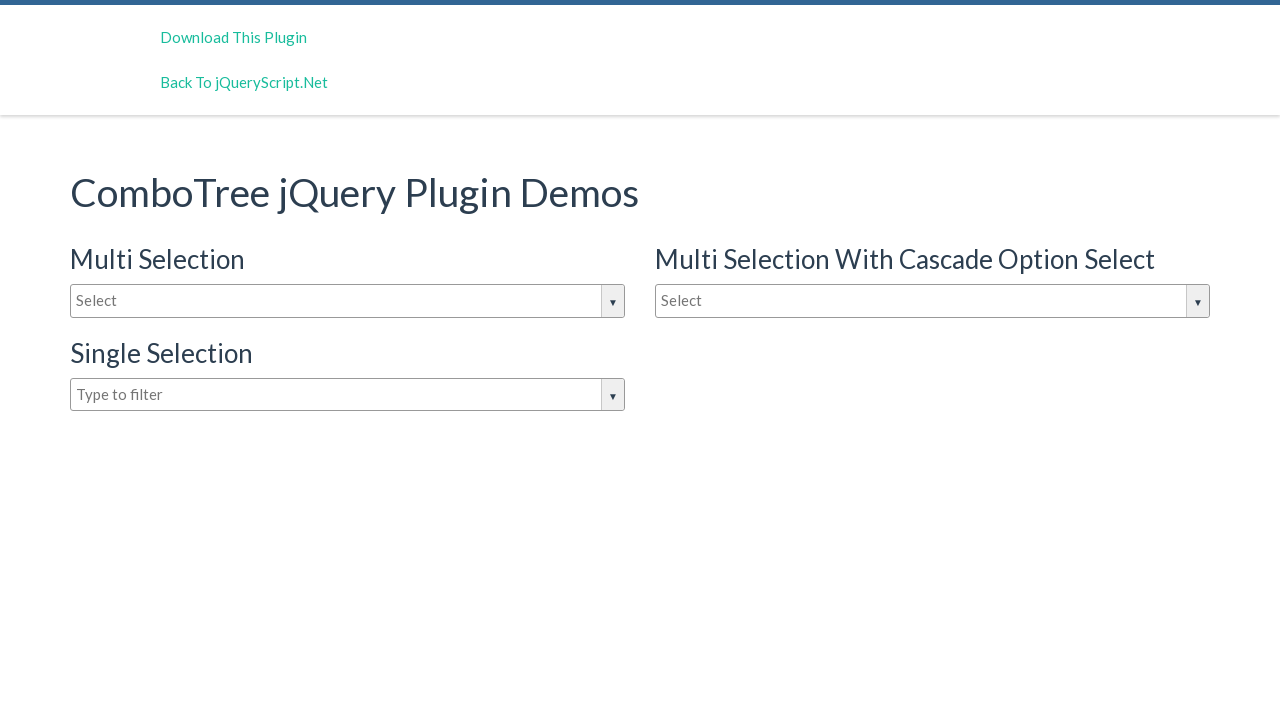

Clicked the dropdown arrow button to open the combo tree at (613, 302) on (//span[@class='comboTreeArrowBtnImg'])[1]
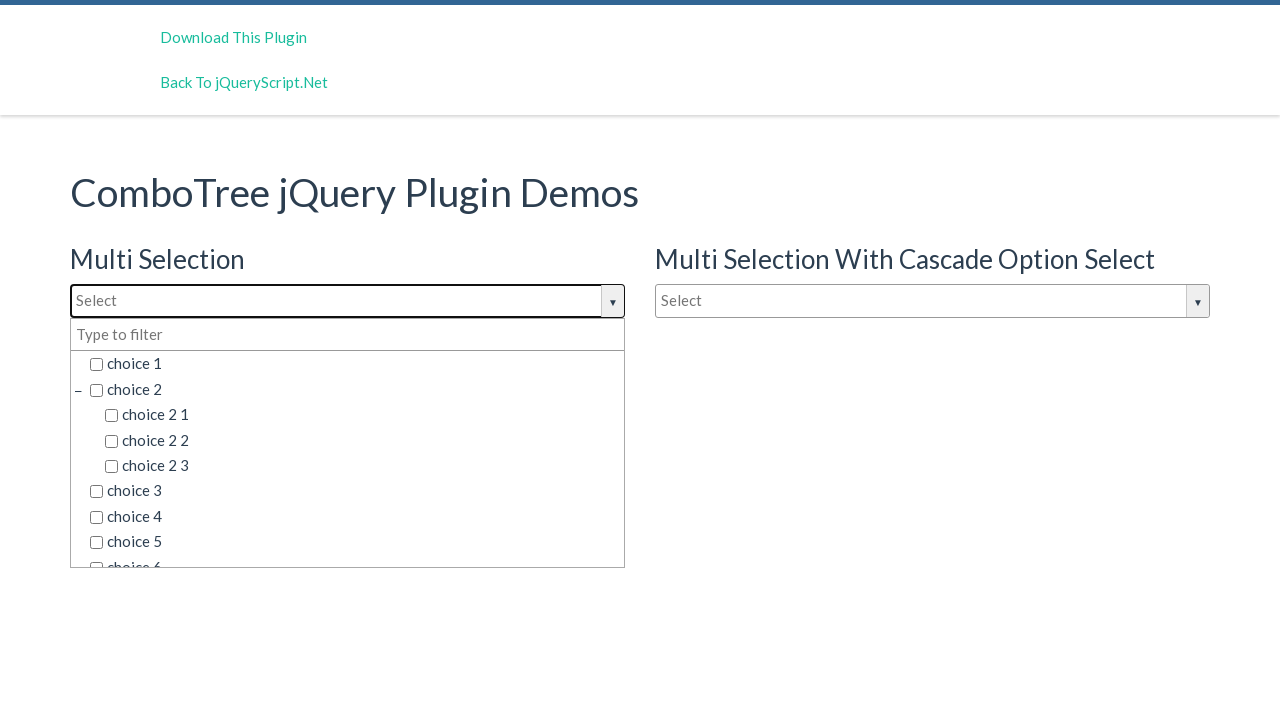

Dropdown options became visible
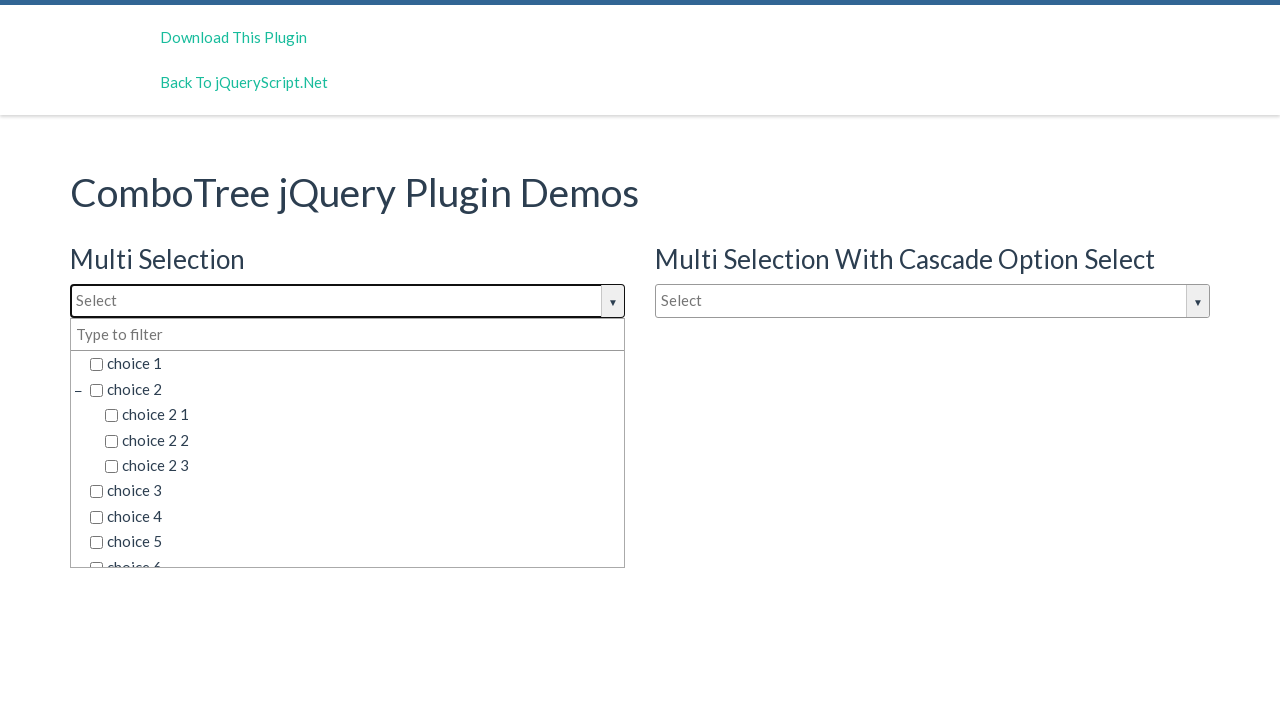

Selected 'choice 2 2' option from the dropdown at (362, 440) on xpath=//div[@class='comboTreeDropDownContainer'][1]//span[@class='comboTreeItemT
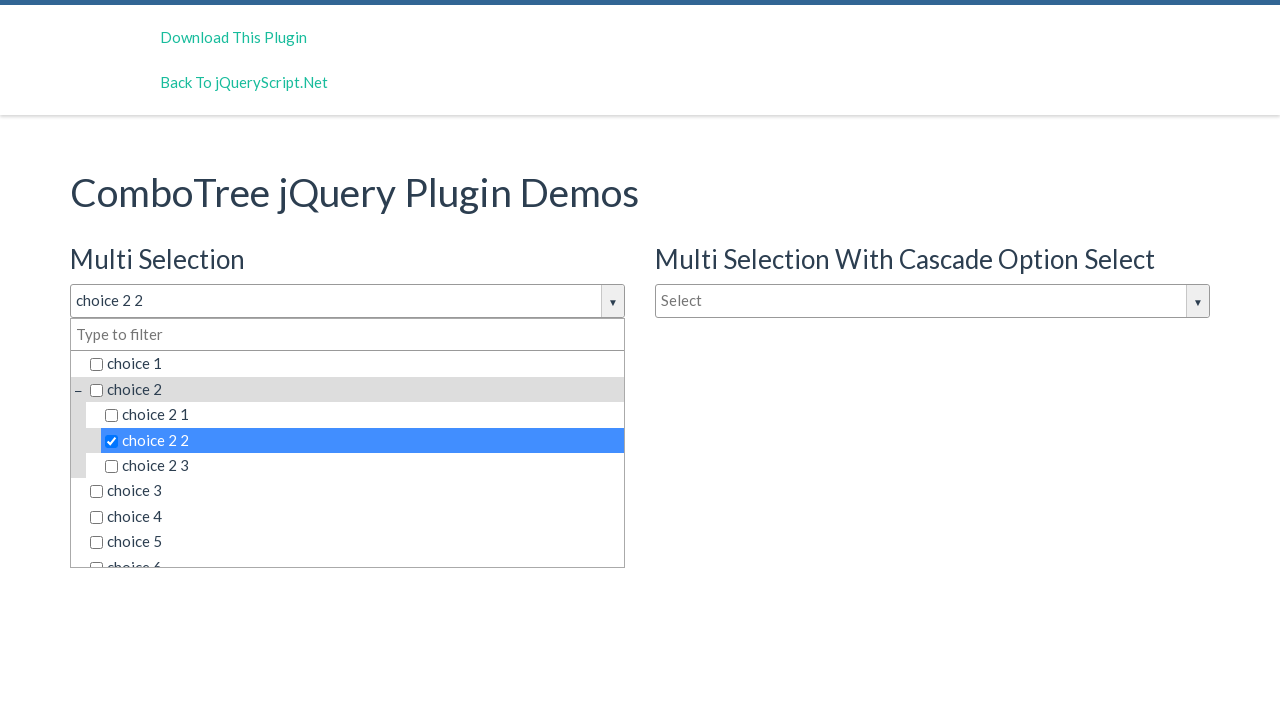

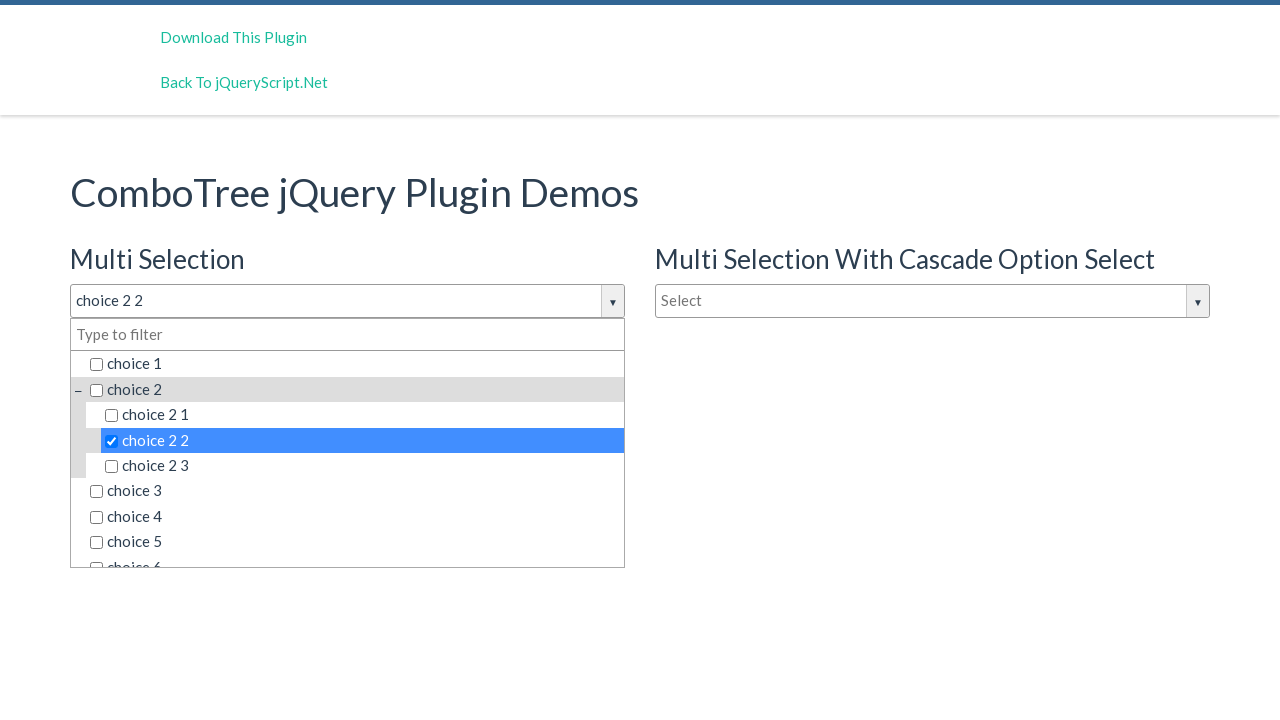